Tests JavaScript confirm alert handling by clicking a button that triggers a confirm dialog and accepting it

Starting URL: https://the-internet.herokuapp.com/javascript_alerts

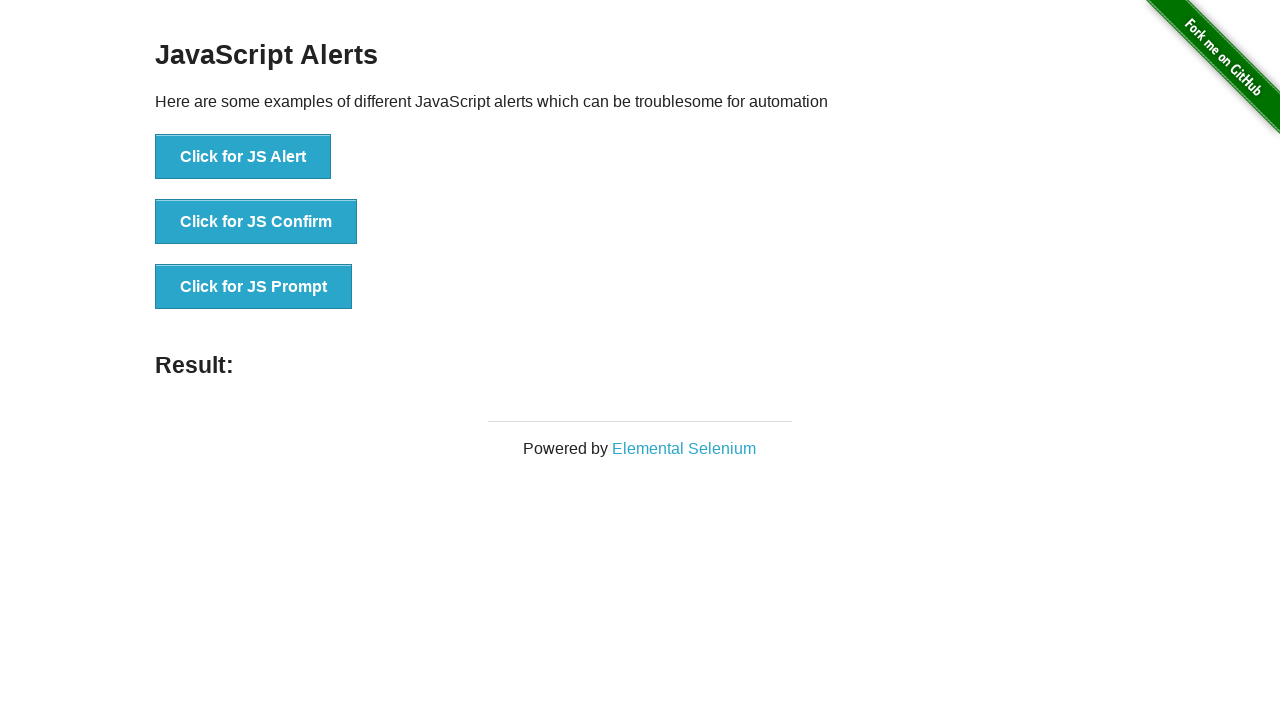

Clicked the JS Confirm button at (256, 222) on xpath=//button[text()='Click for JS Confirm']
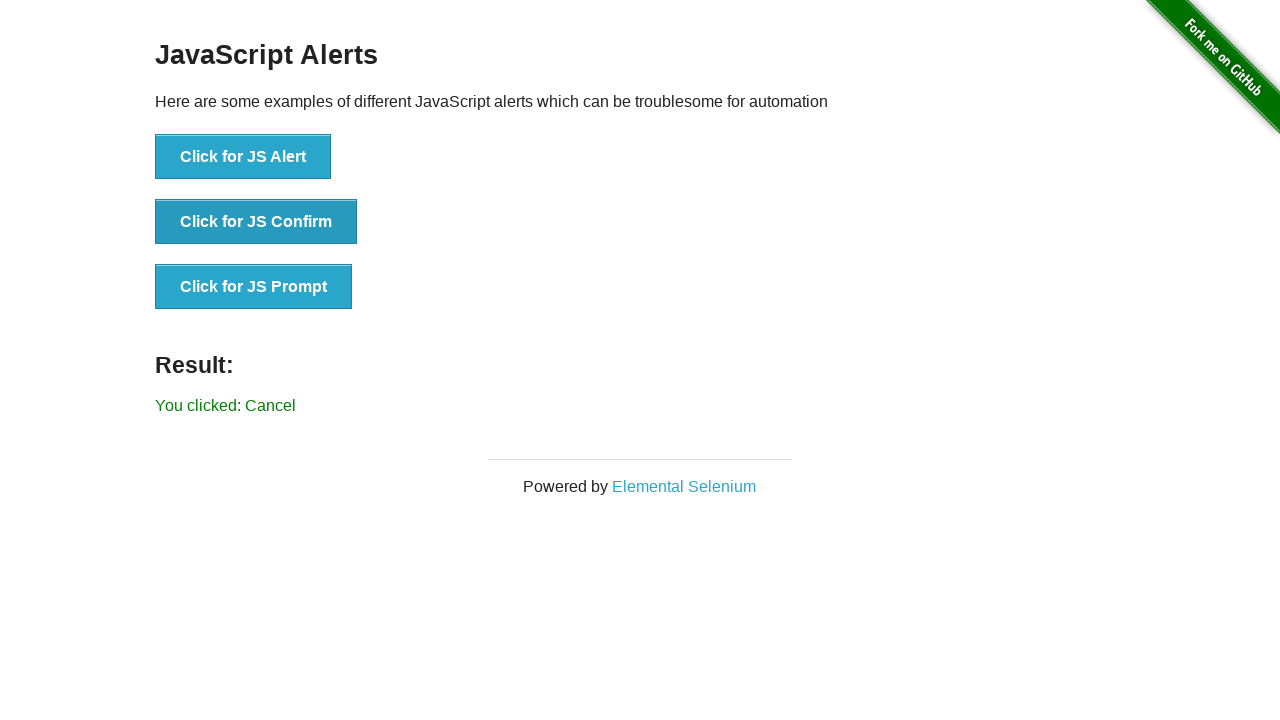

Set up dialog handler to accept confirm dialogs
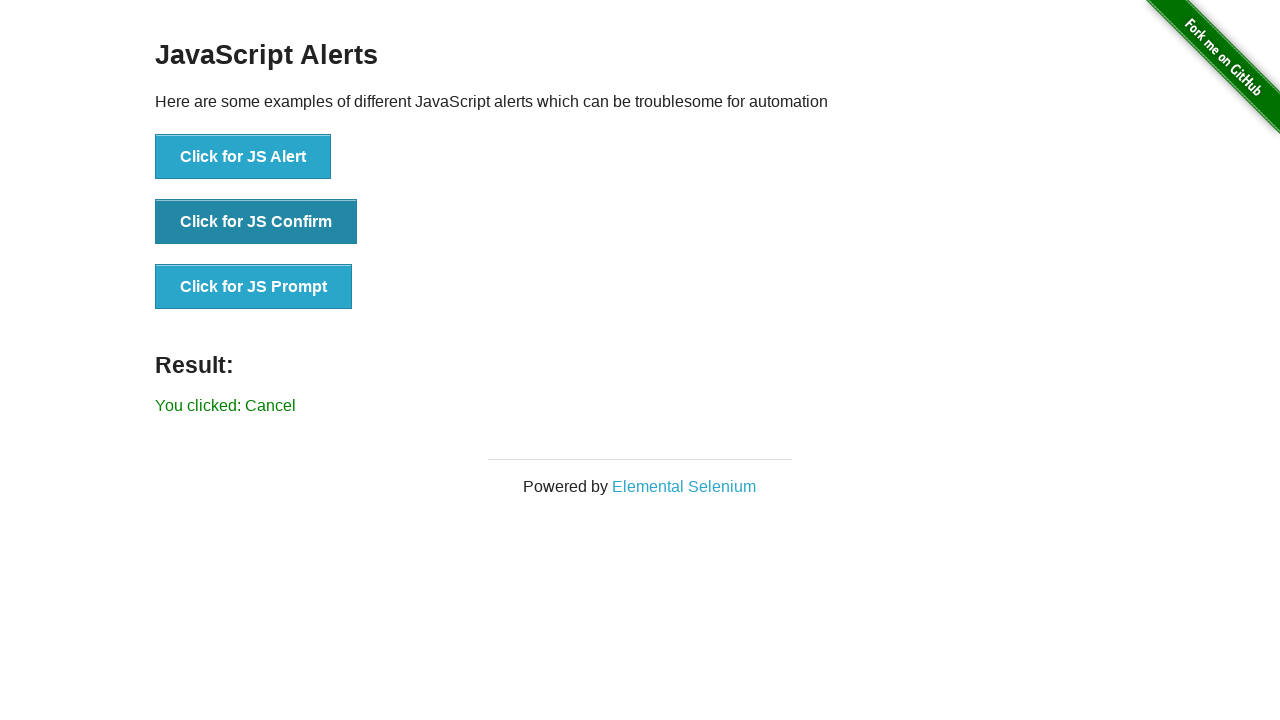

Set up one-time dialog handler to accept next confirm dialog
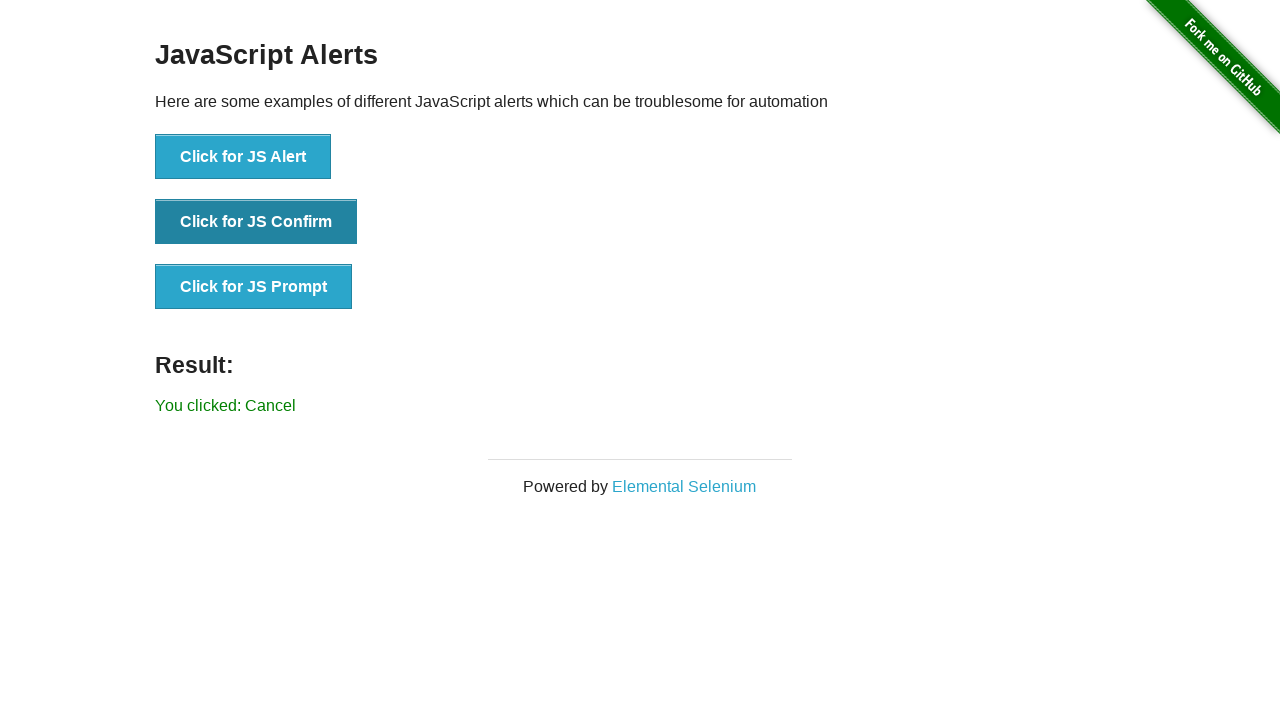

Clicked the JS Confirm button again at (256, 222) on xpath=//button[text()='Click for JS Confirm']
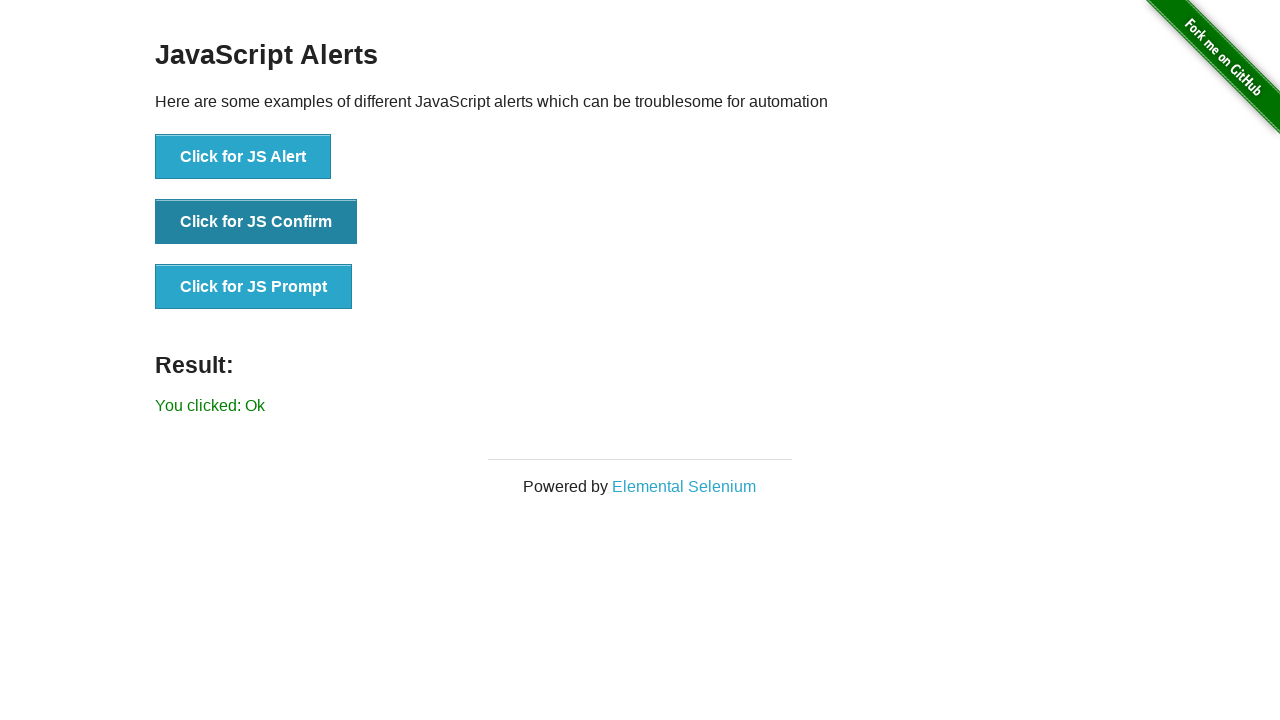

Result element appeared after confirming dialog
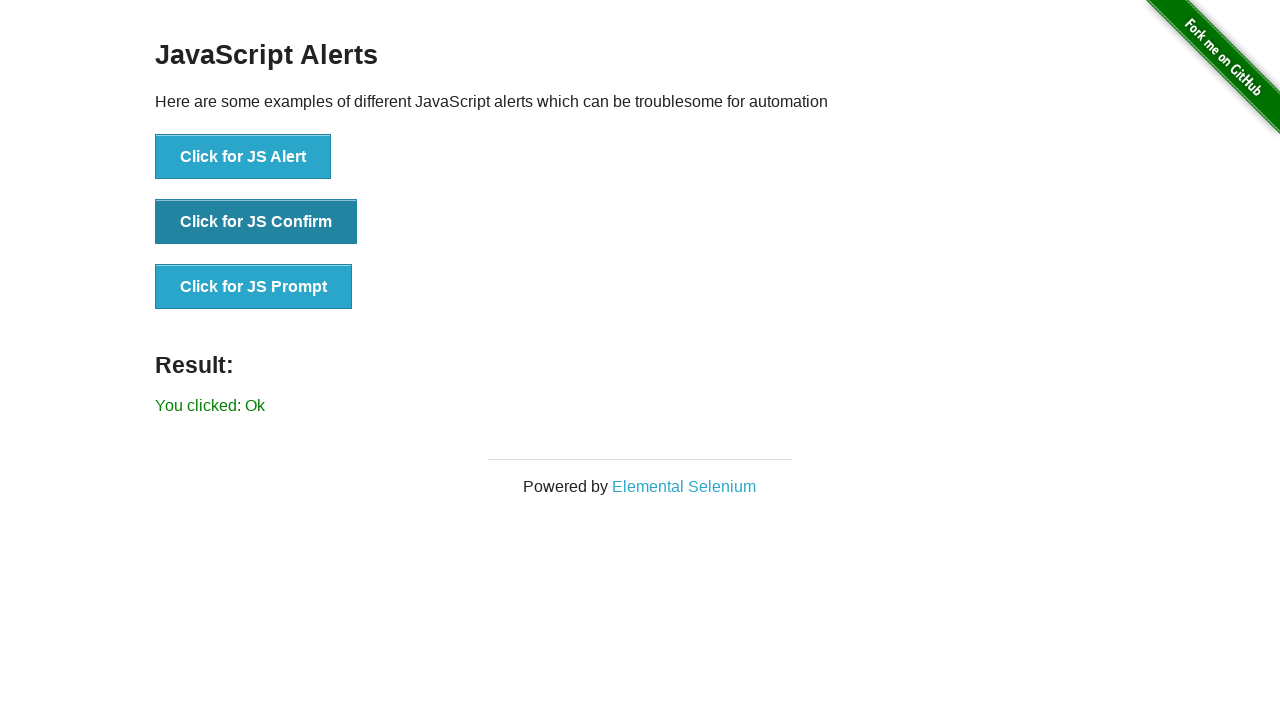

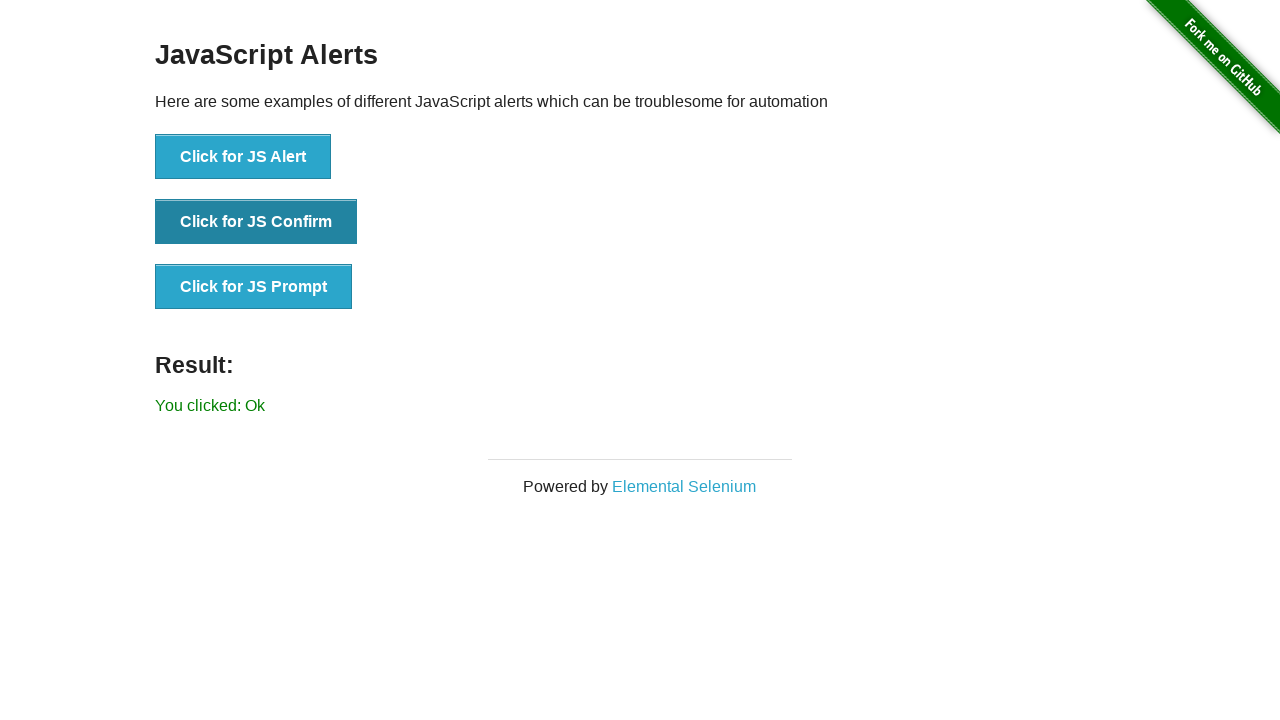